Verifies that the email text field is displayed on the GitHub signup page by checking the element's visibility.

Starting URL: https://github.com/signup?ref_cta=Sign+up&ref_loc=header+logged+out&ref_page=%2F&source=header-home

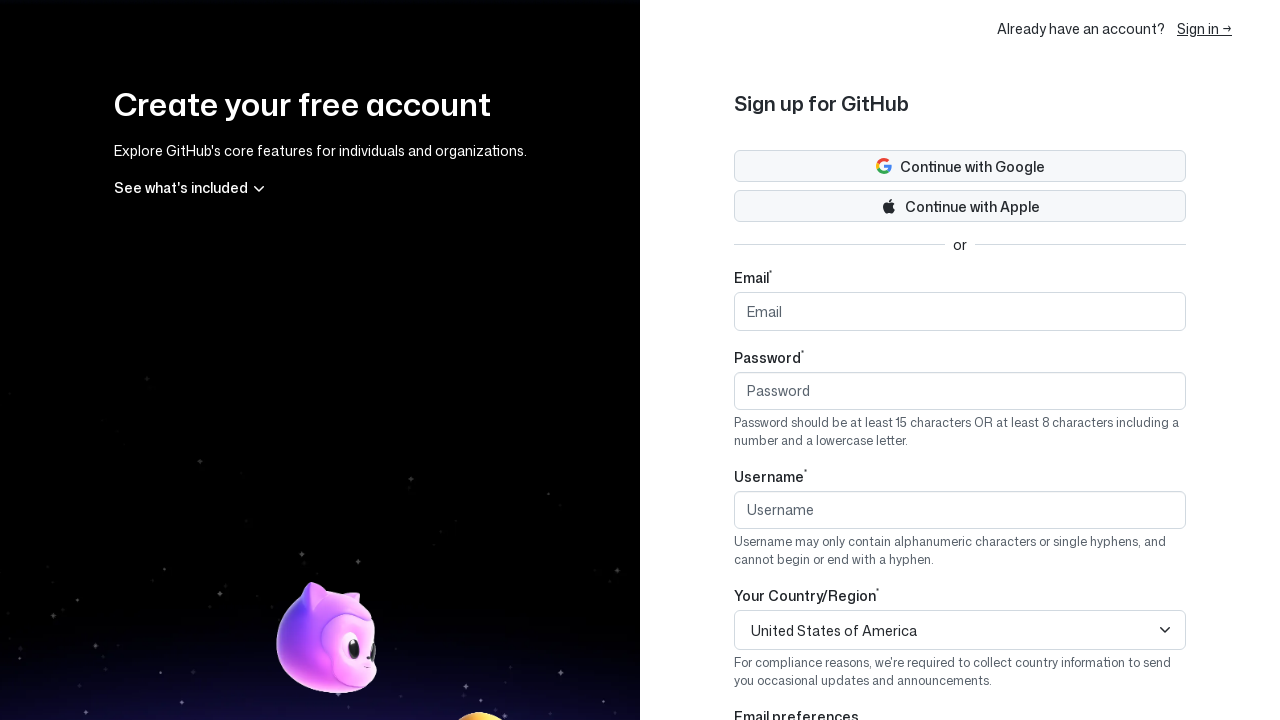

Navigated to GitHub signup page
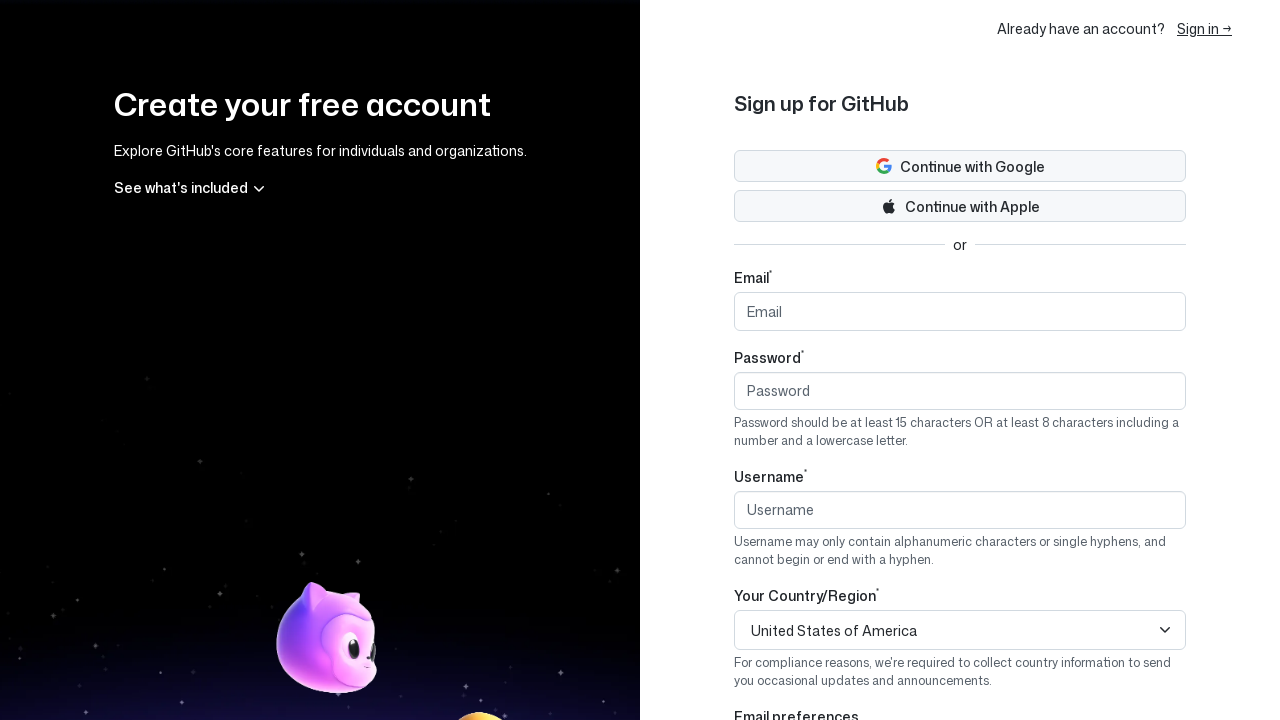

Page DOM content loaded
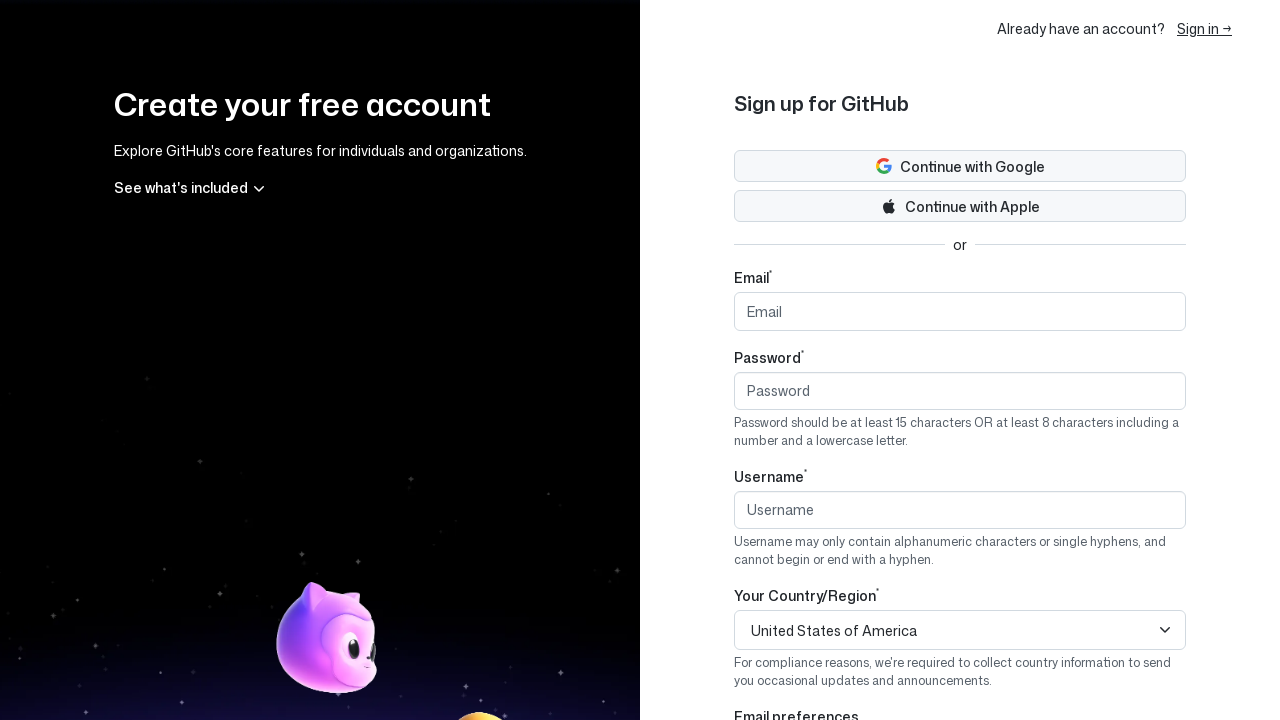

Located email text field element
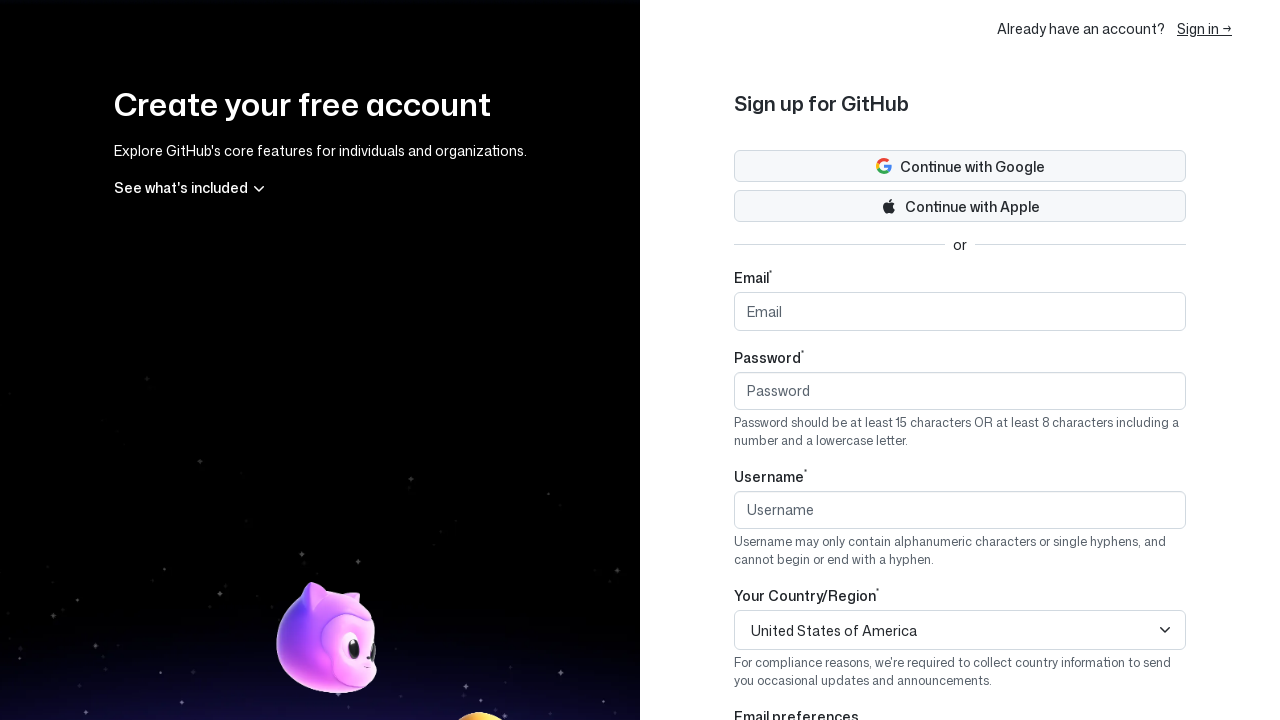

Email text field became visible
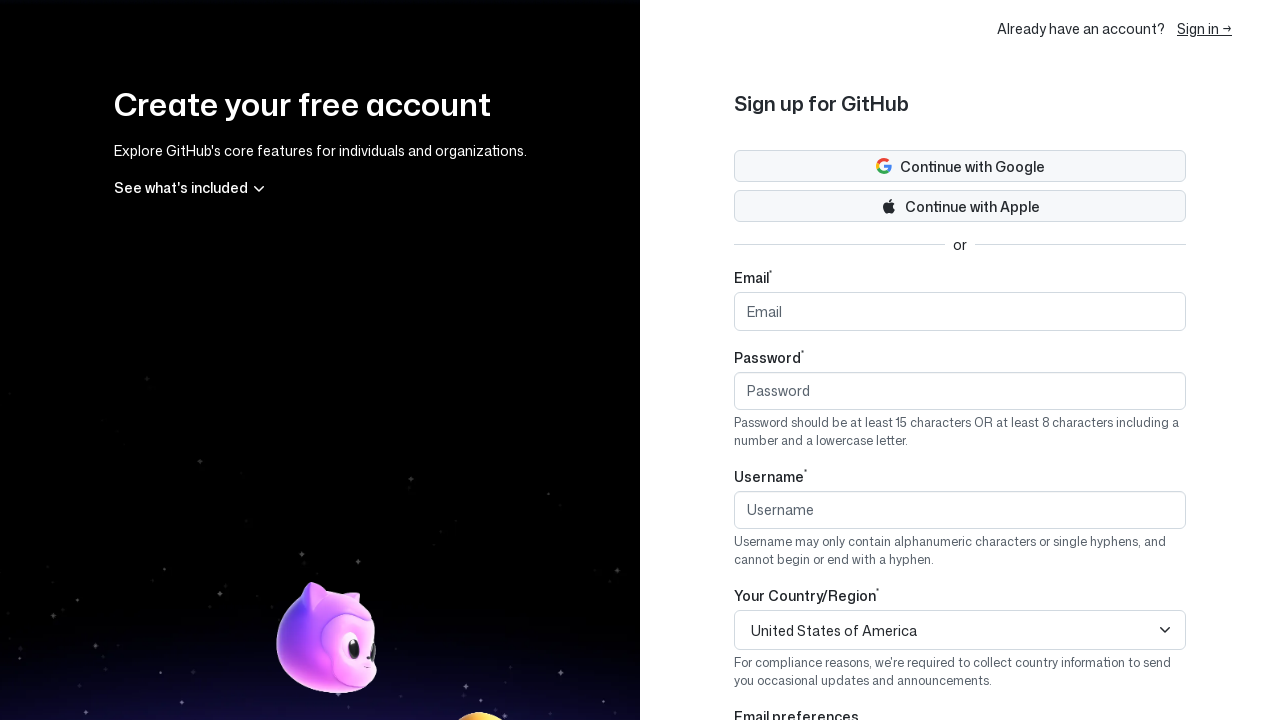

Checked if email text field is visible
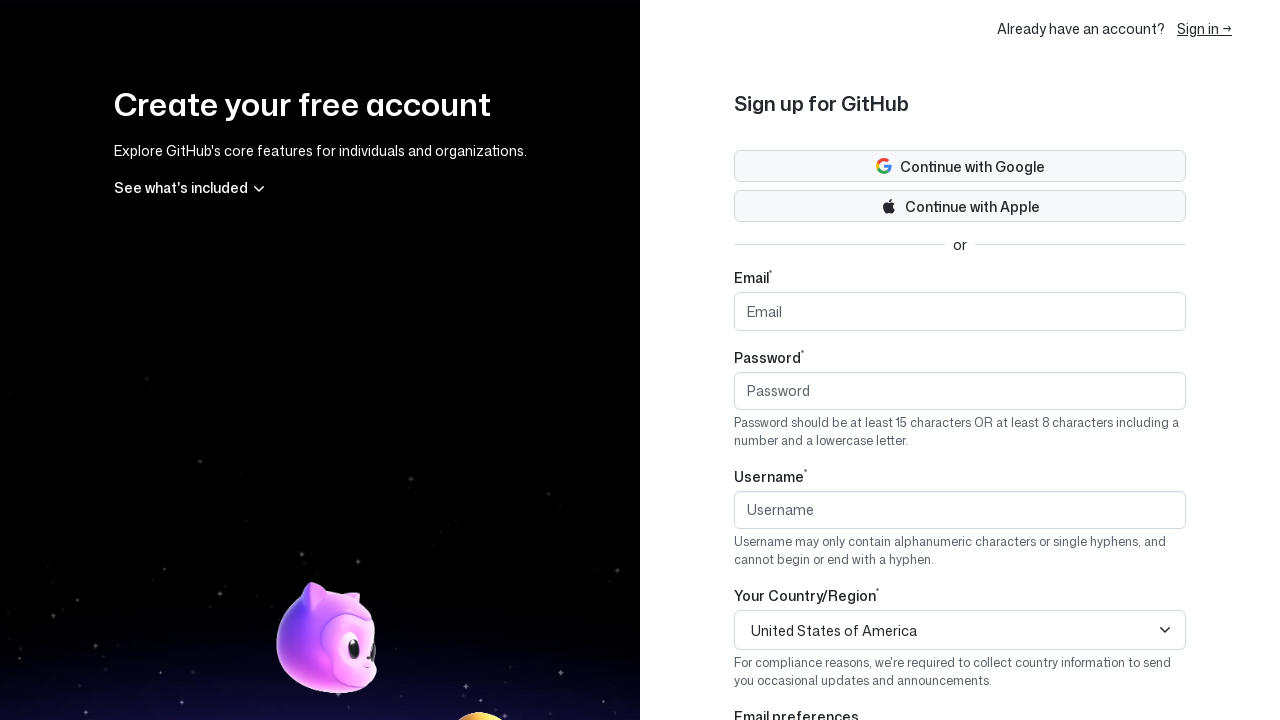

Verified that email text field is displayed on the signup page
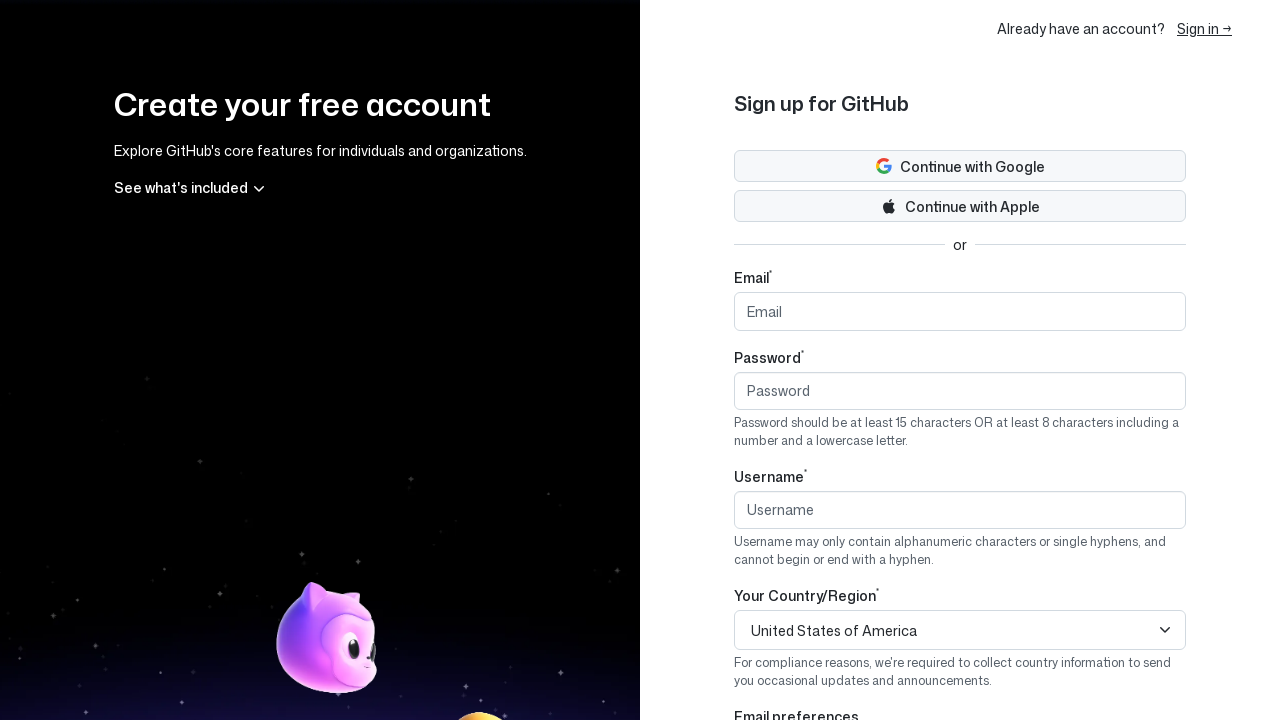

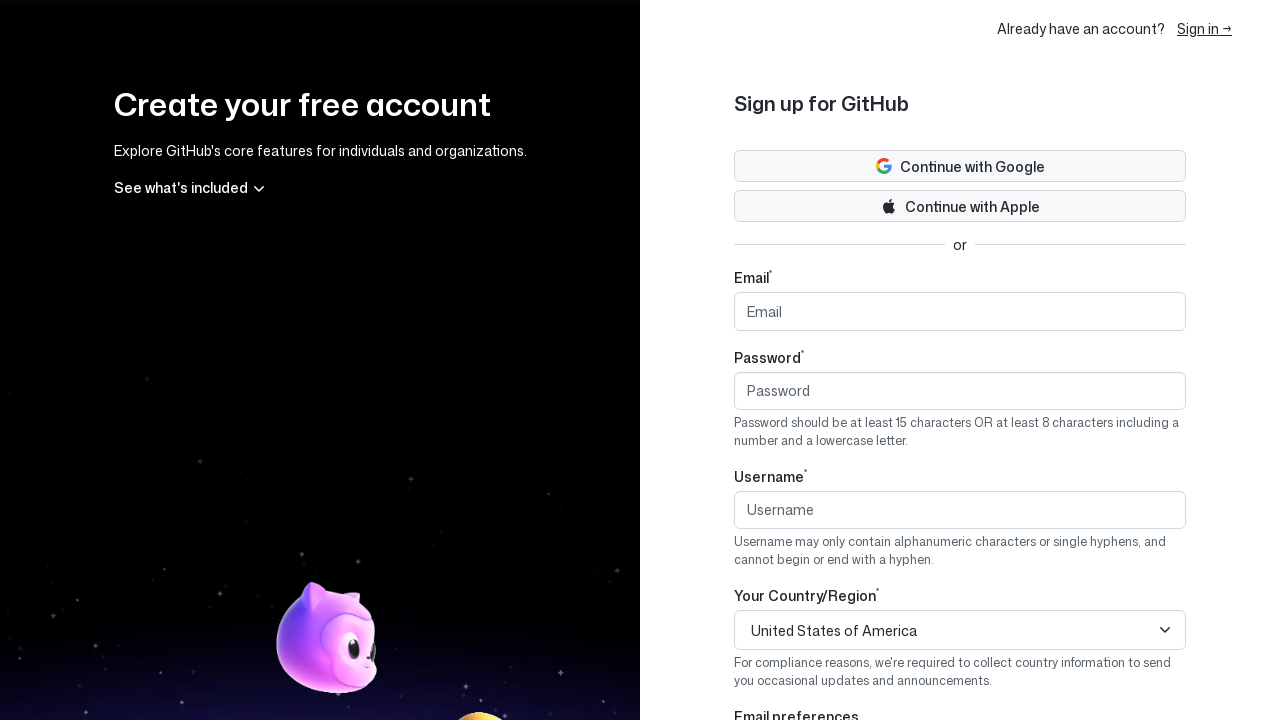